Navigates to the GreatAndhra news website and waits for the page to load

Starting URL: https://www.greatandhra.com/

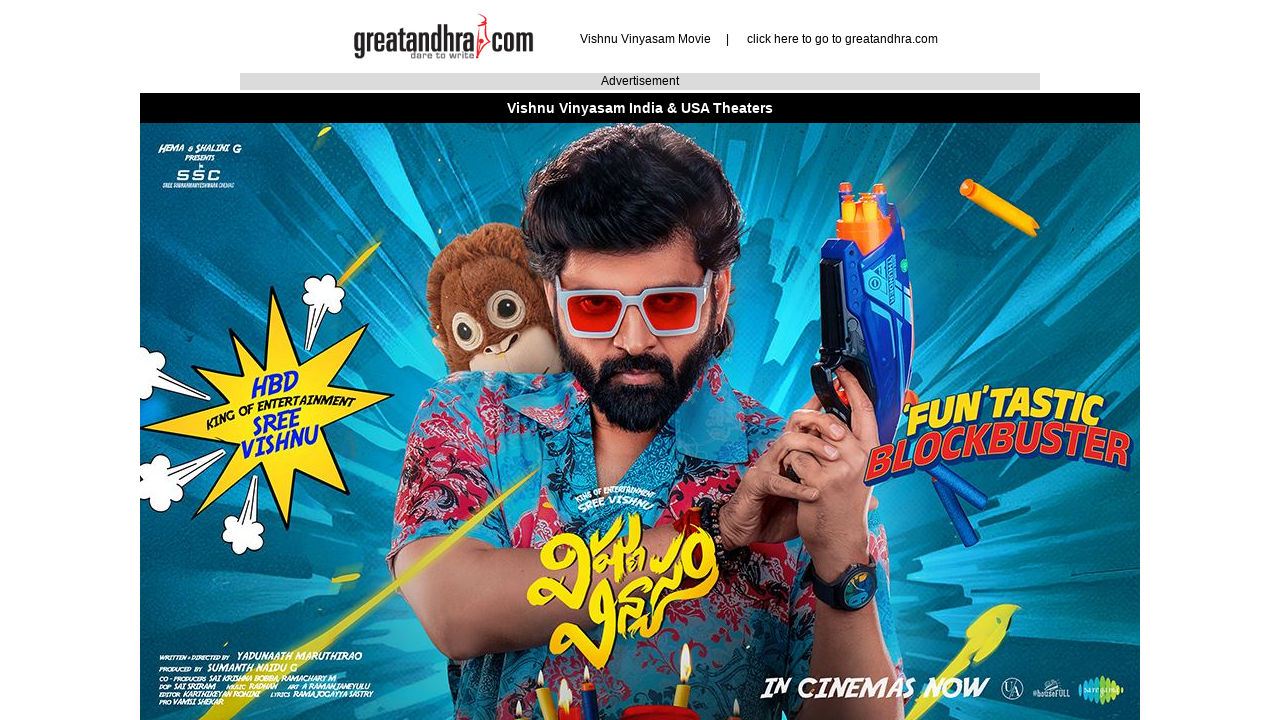

Navigated to GreatAndhra news website
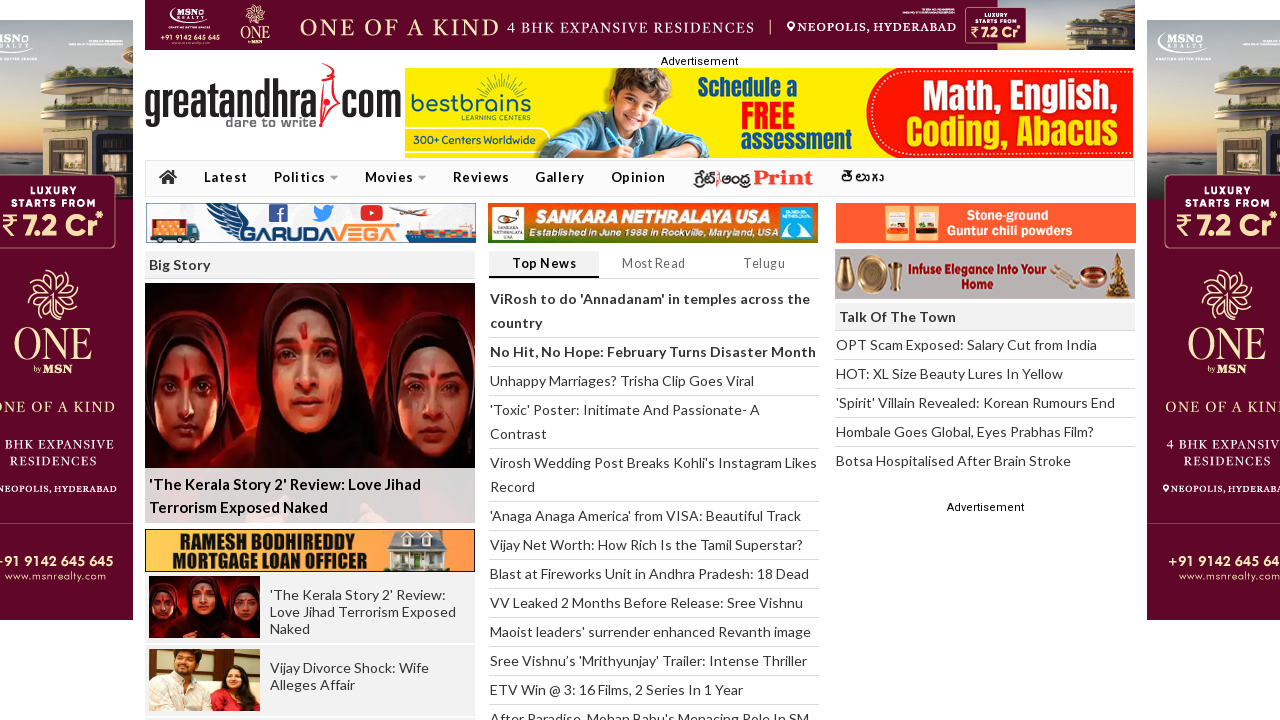

Waited for page DOM to load completely
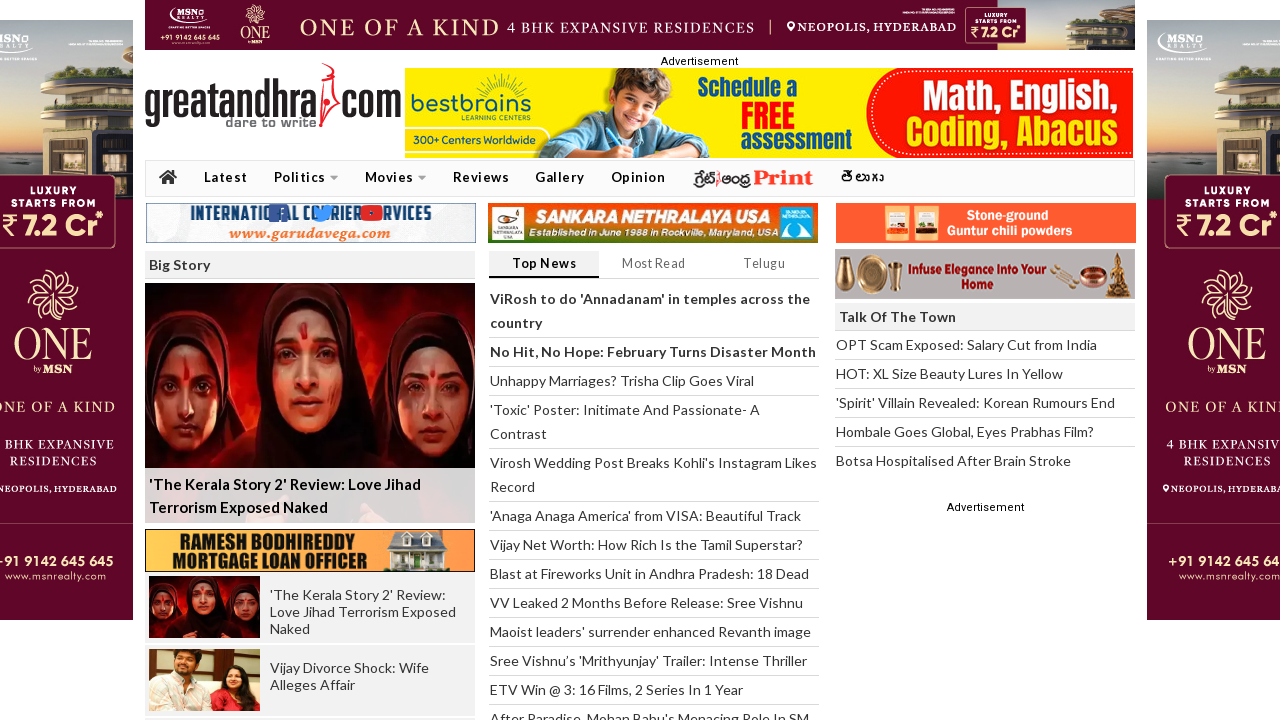

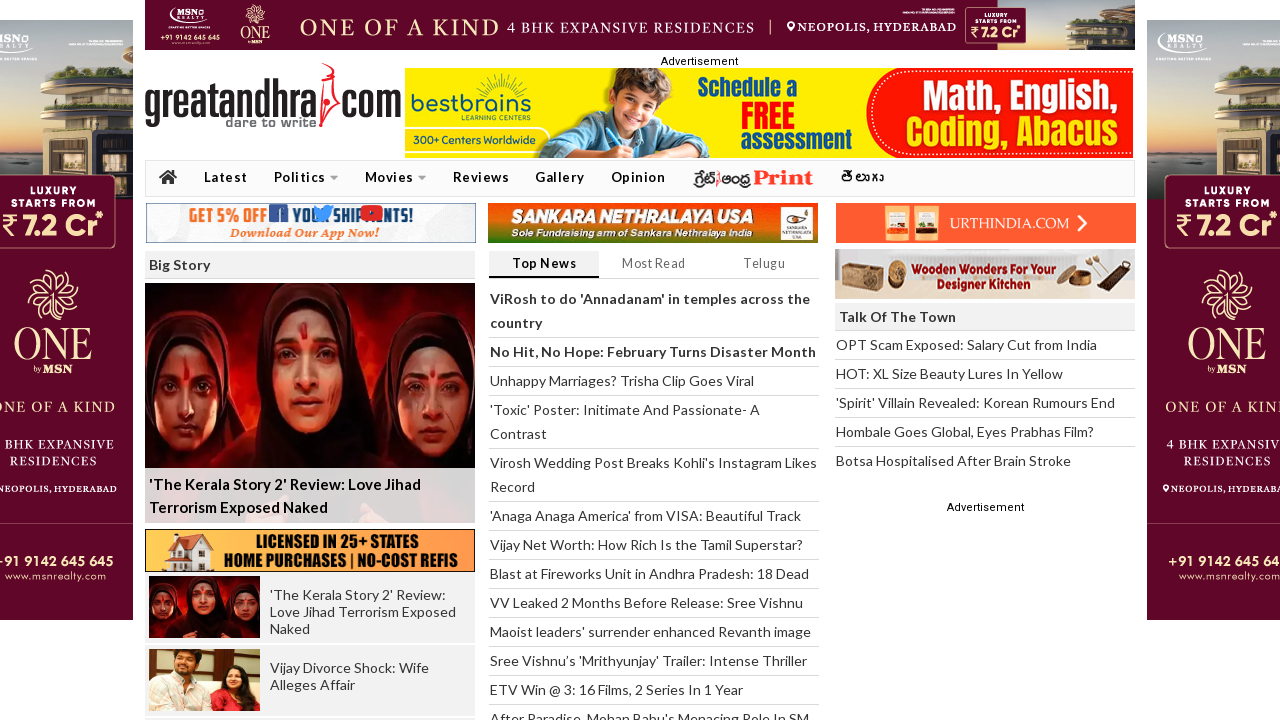